Navigates to the Thai Stock Exchange TRI index page and verifies that the SET50 TRI index value and update date elements are present on the page.

Starting URL: https://www.set.or.th/en/market/index/tri/overview

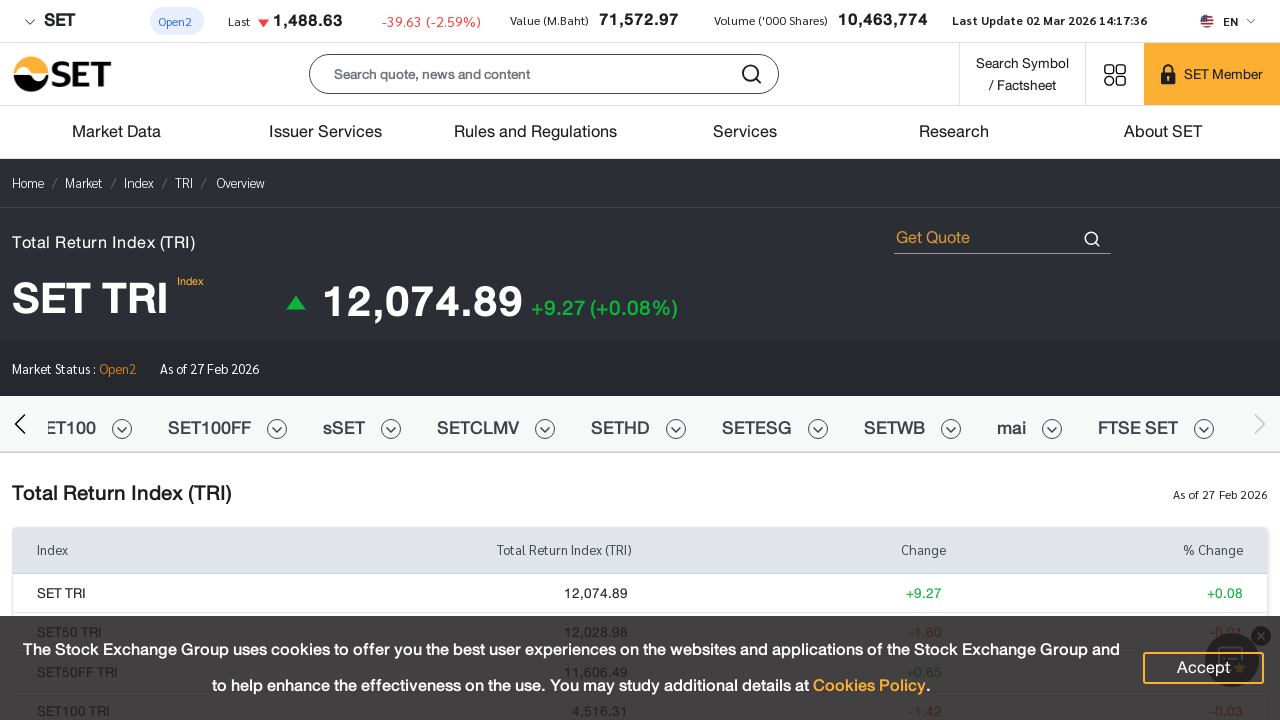

Navigated to Thai Stock Exchange TRI index page
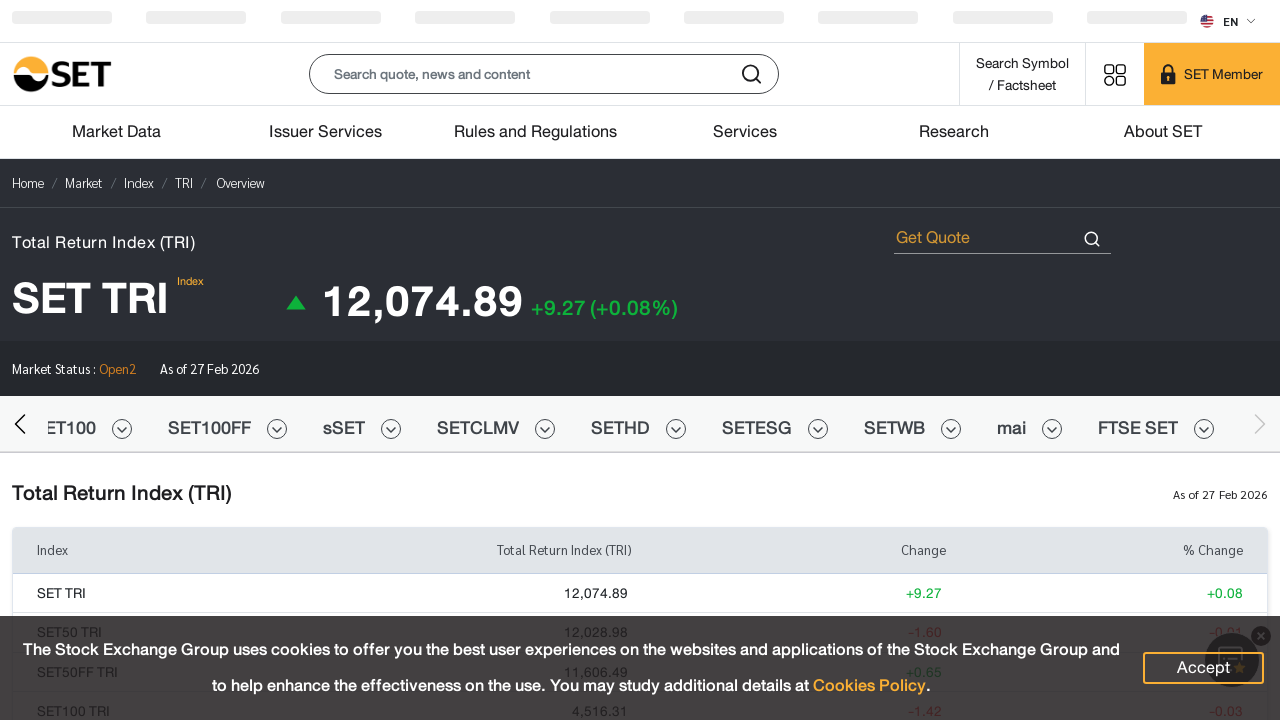

SET50 TRI index value element is present on the page
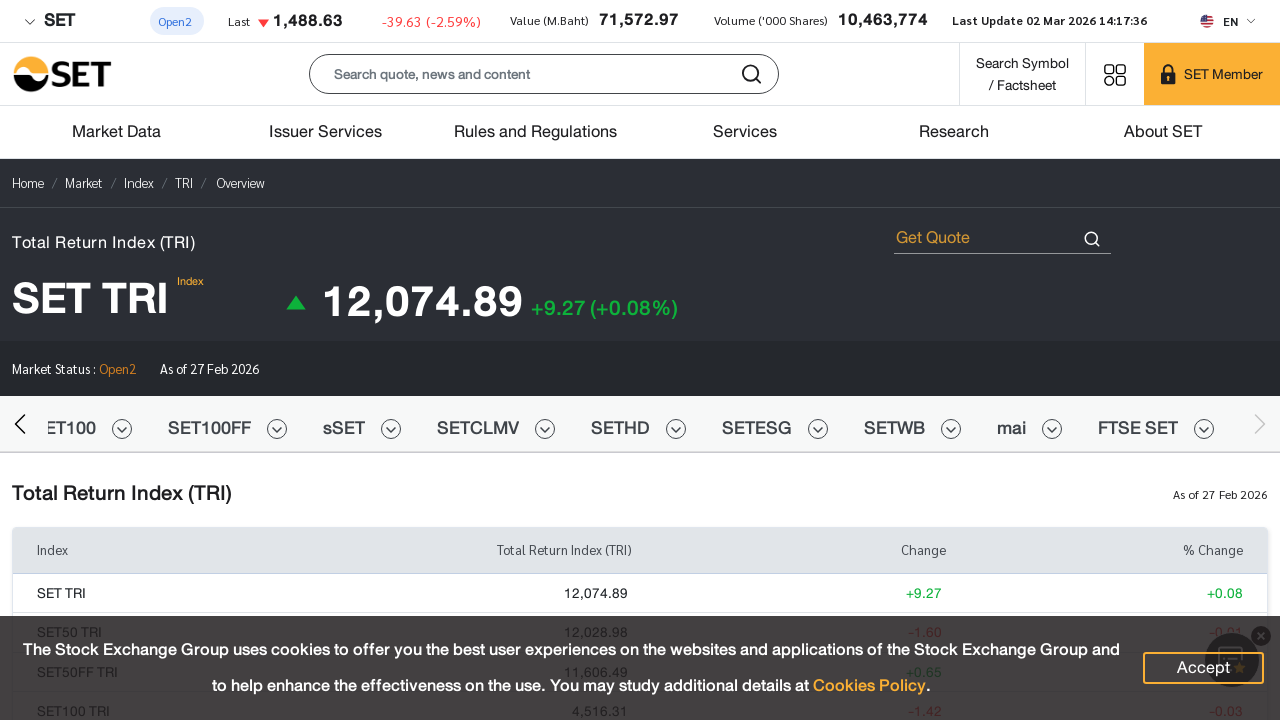

TRI index update date element is present on the page
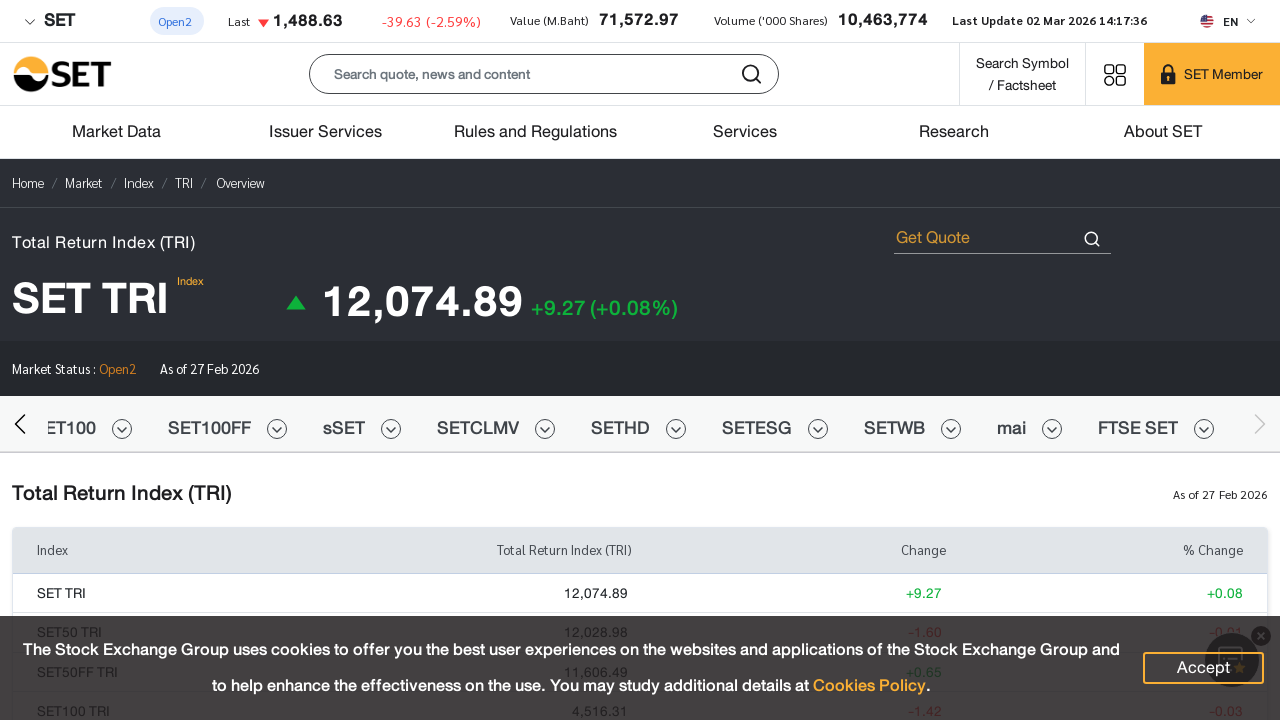

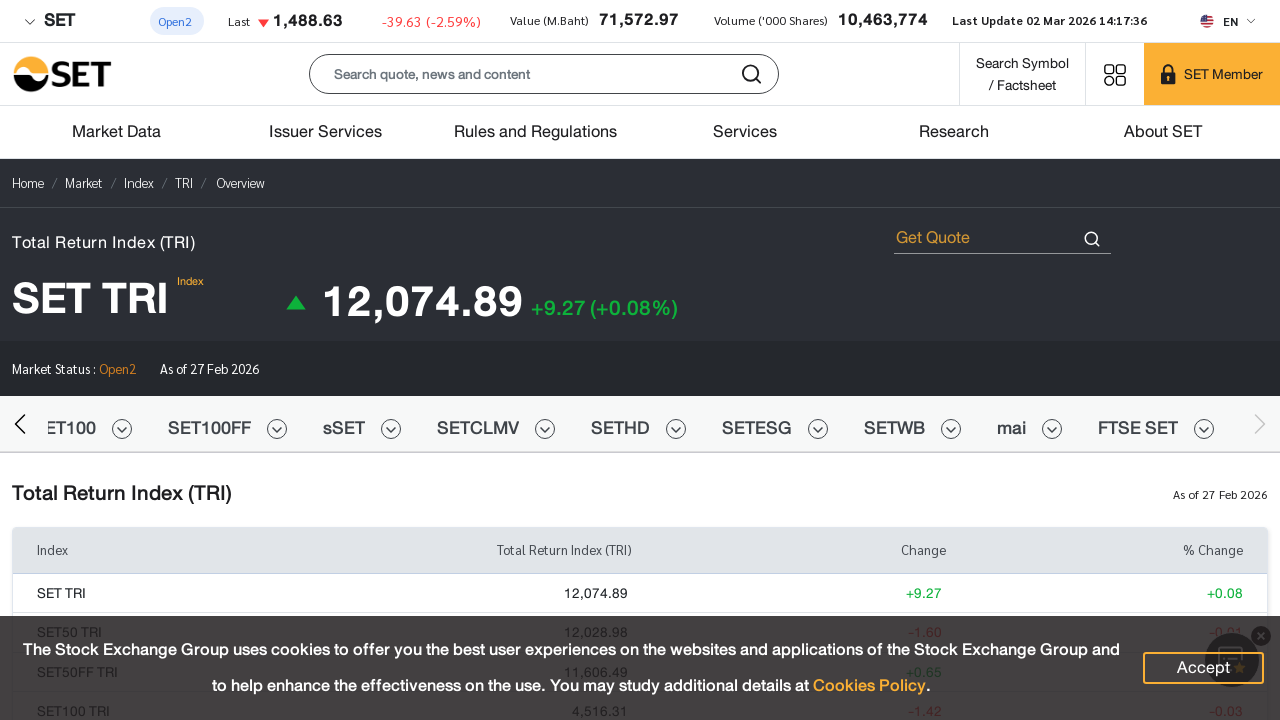